Tests a calculator page by entering two numbers (50 and 50) into the input fields and submitting the form to calculate the result.

Starting URL: http://compendiumdev.co.uk/selenium/testpages/calculate.php

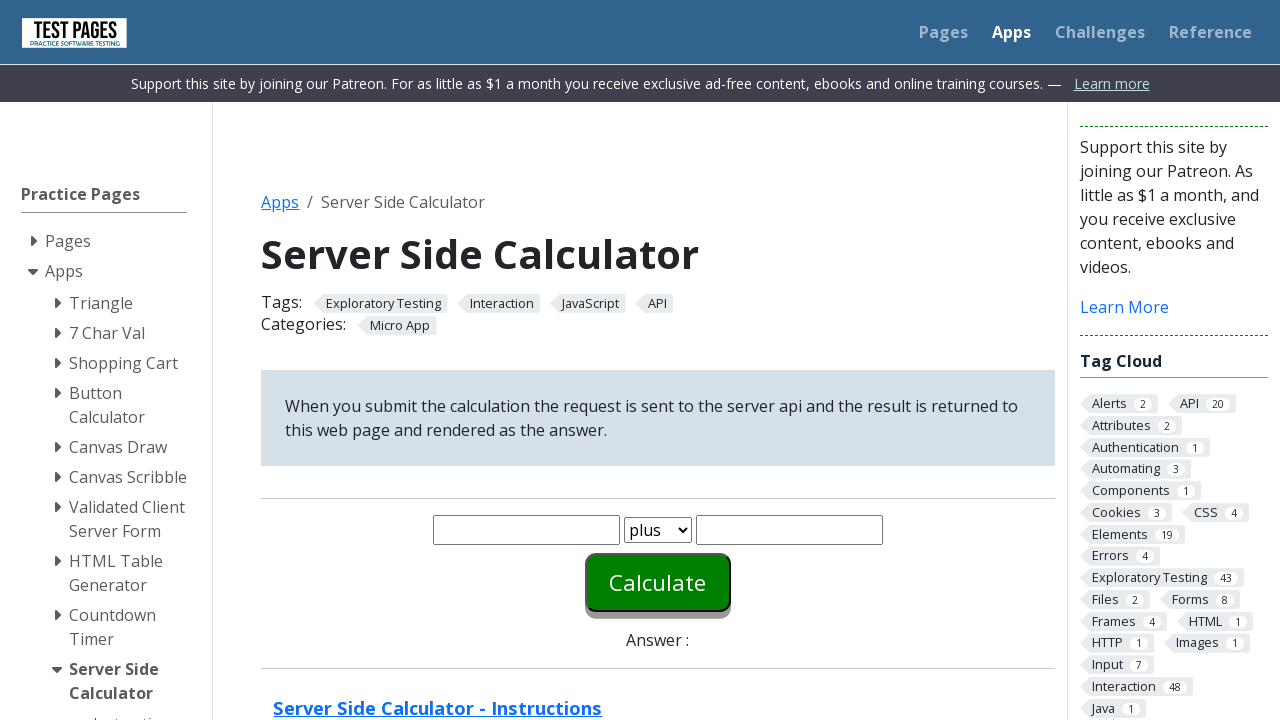

Entered 50 into the first number input field on #number1
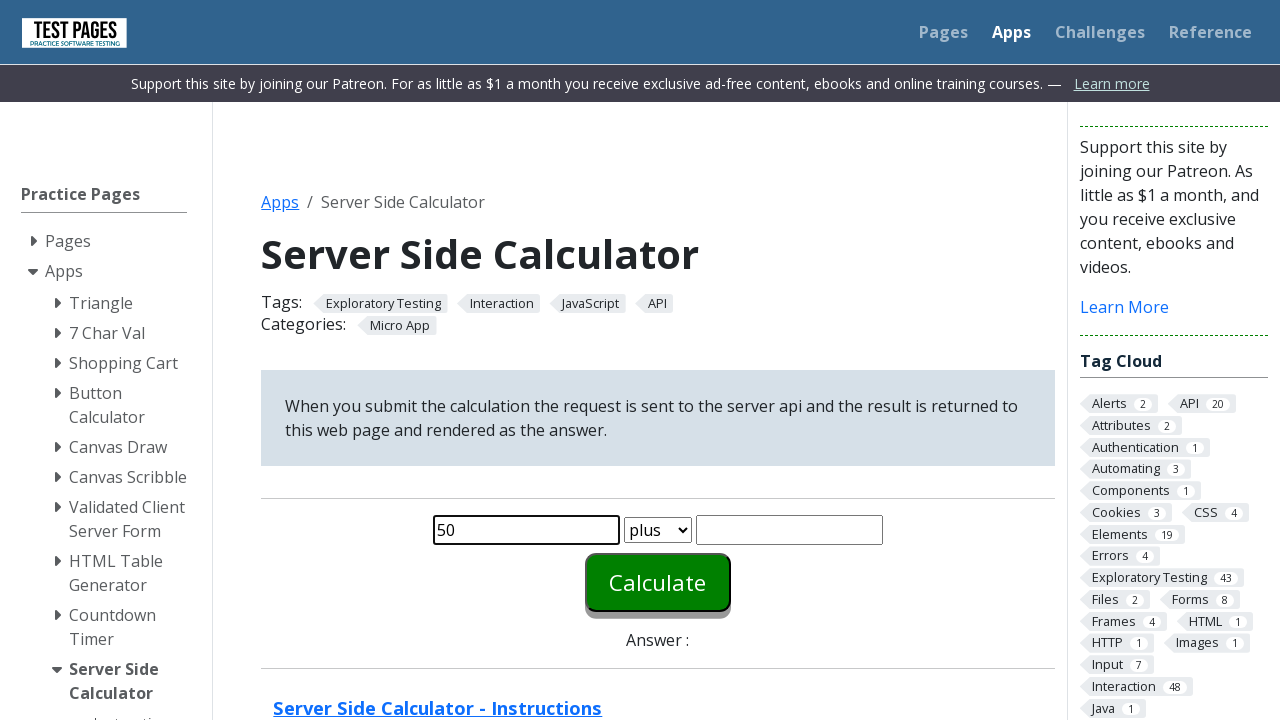

Entered 50 into the second number input field on #number2
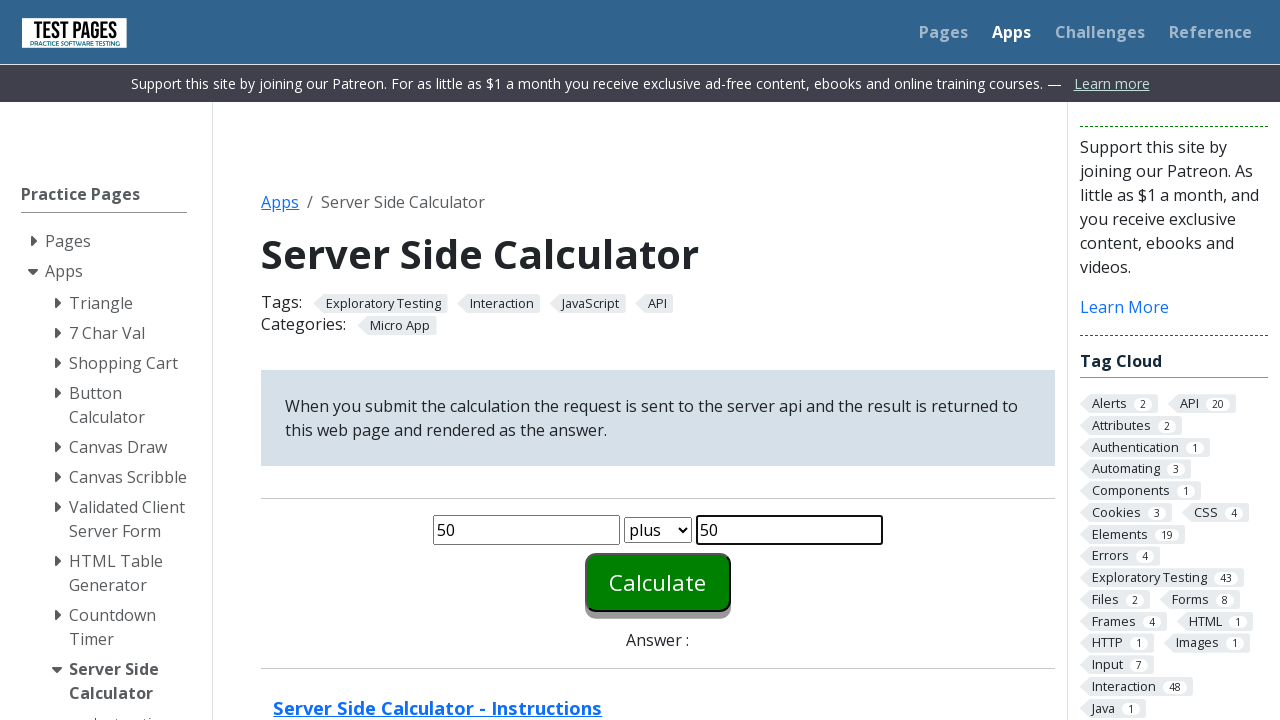

Pressed Enter to submit the calculation form on #number2
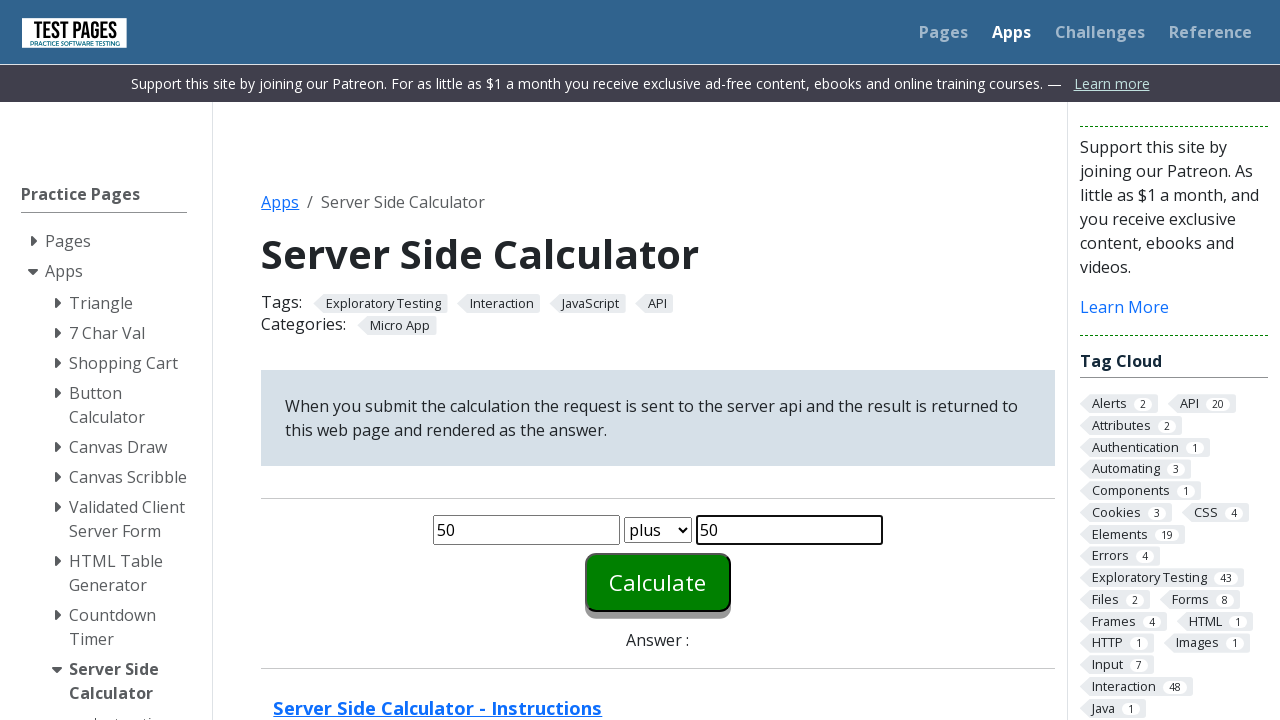

Waited for calculation result to display
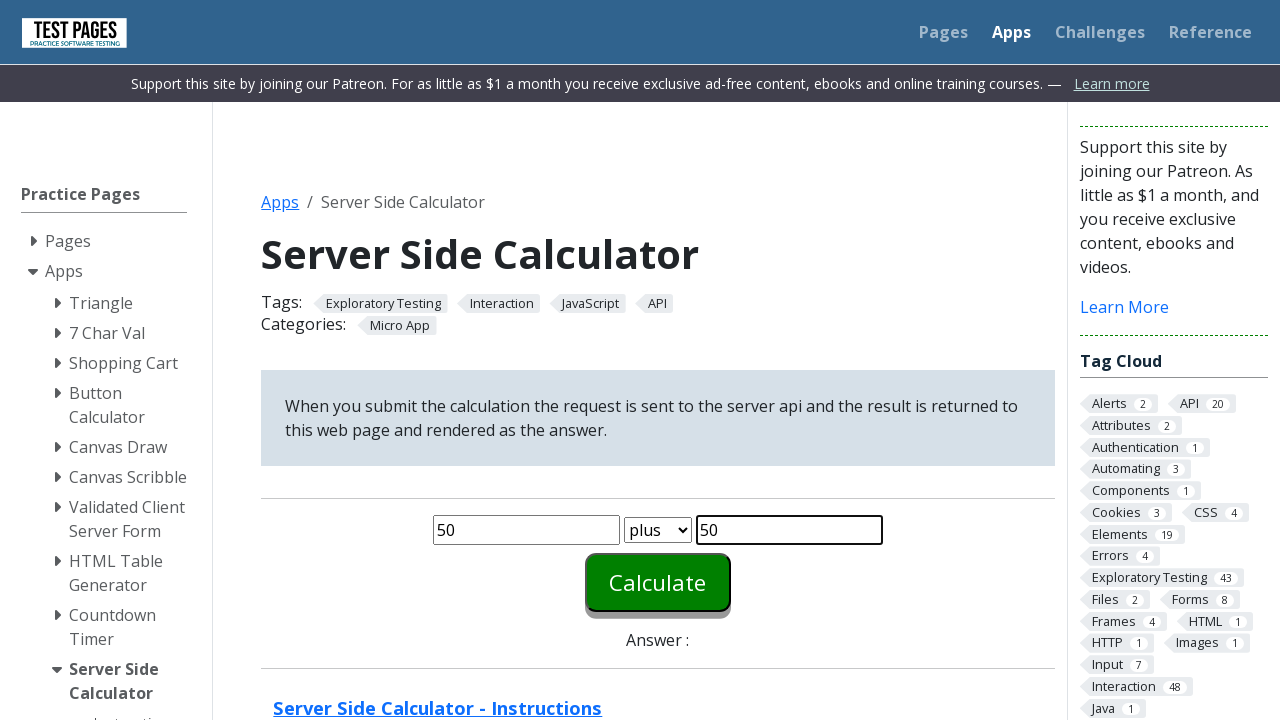

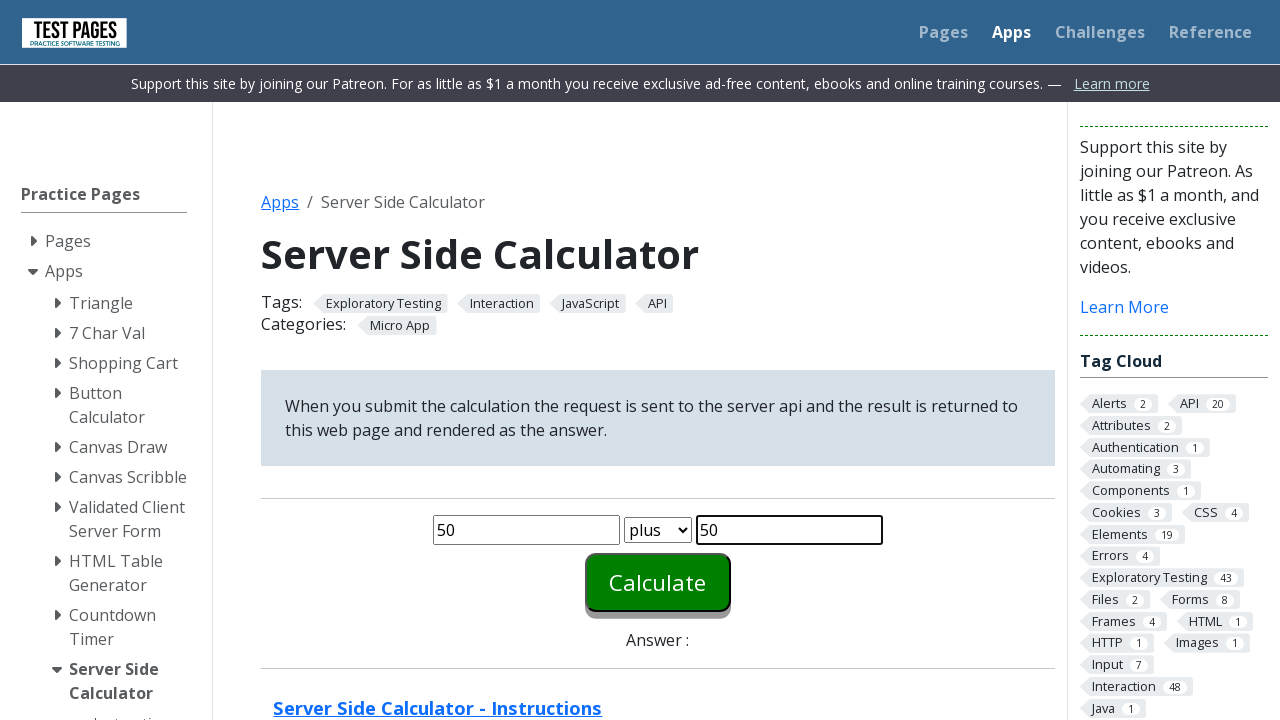